Tests calculator multiplication by entering 2e2 (scientific notation for 200) and 1.5, selecting multiply operation

Starting URL: http://calculatorhtml.onrender.com

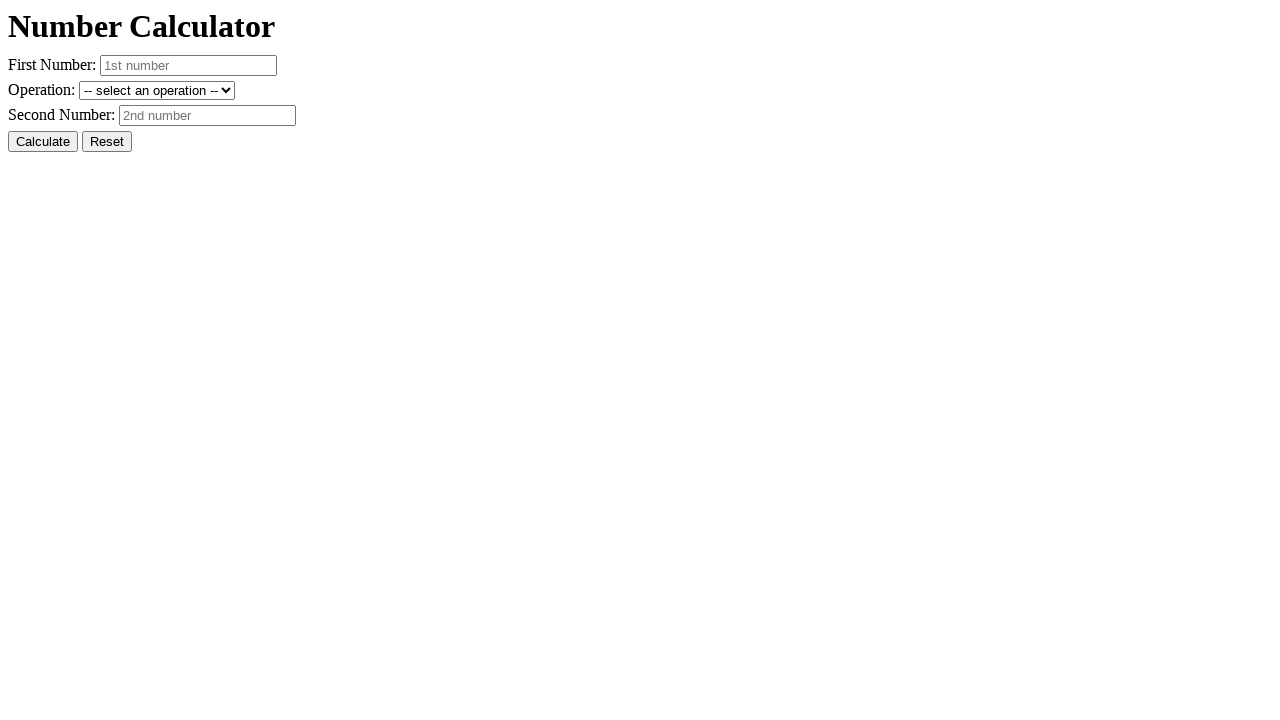

Clicked Reset button to clear previous values at (107, 142) on #resetButton
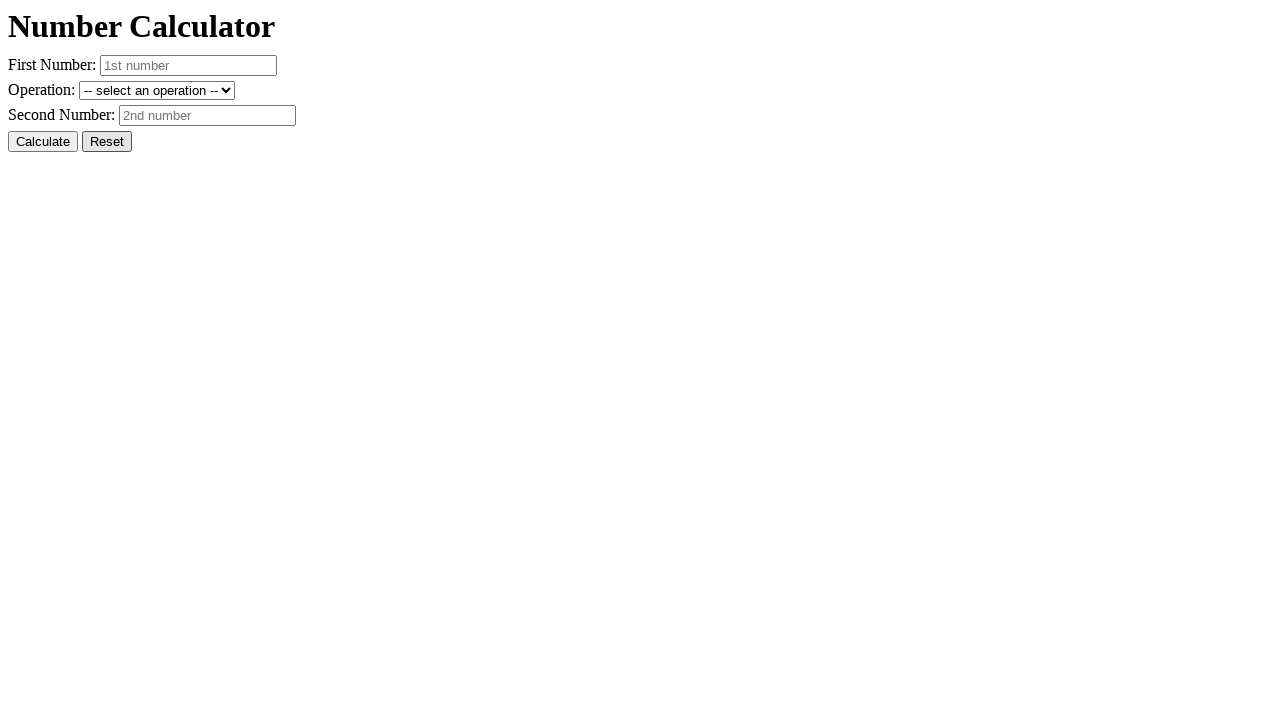

Entered 2e2 (scientific notation for 200) in first number field on #number1
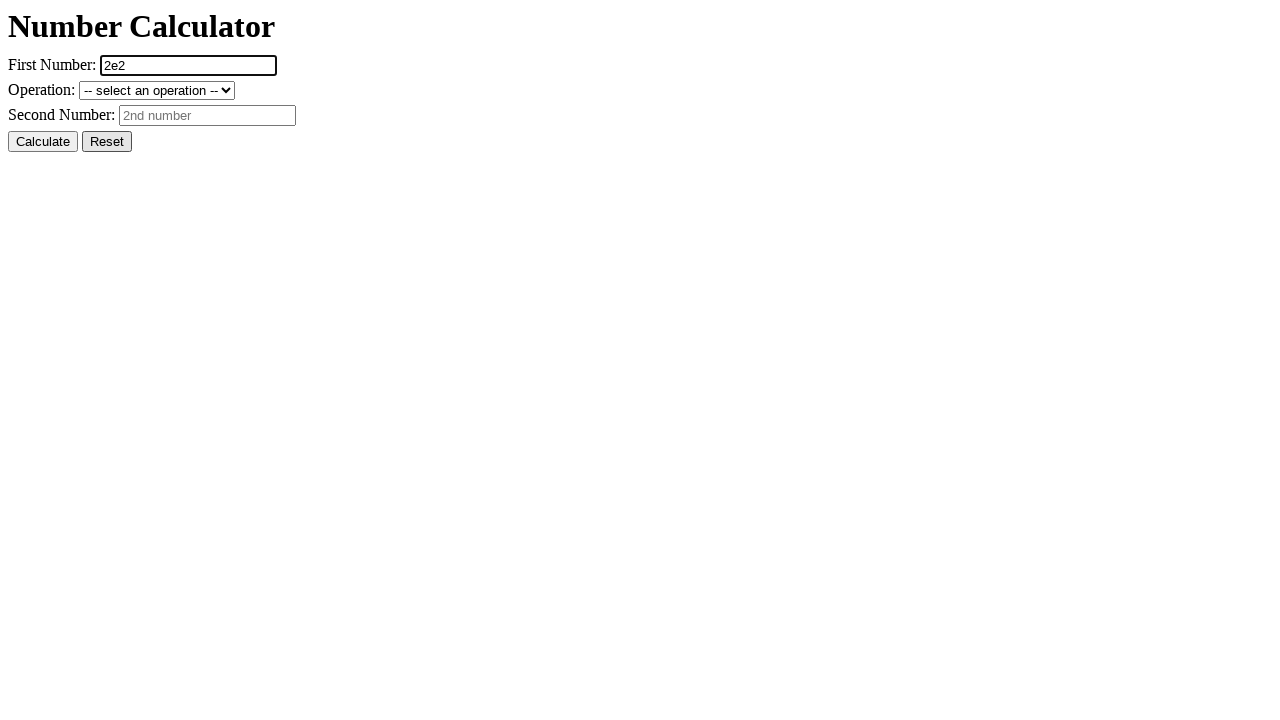

Entered 1.5 in second number field on #number2
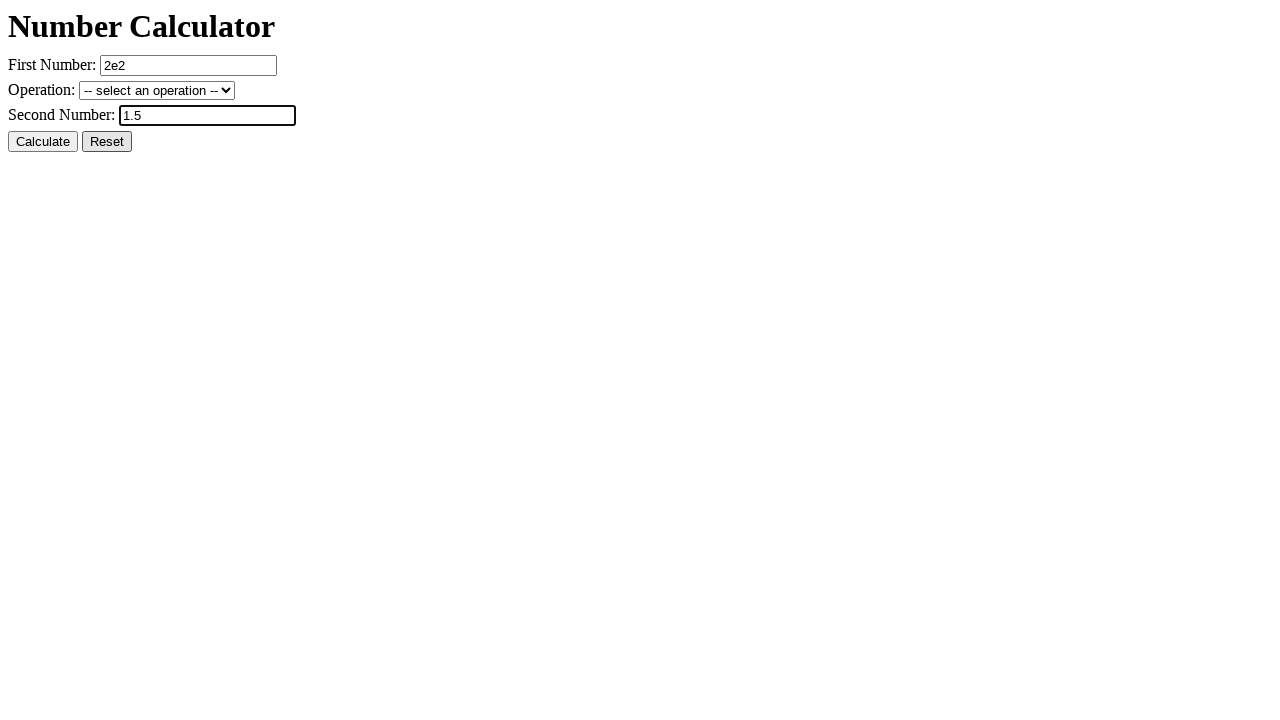

Selected multiply operation from dropdown on #operation
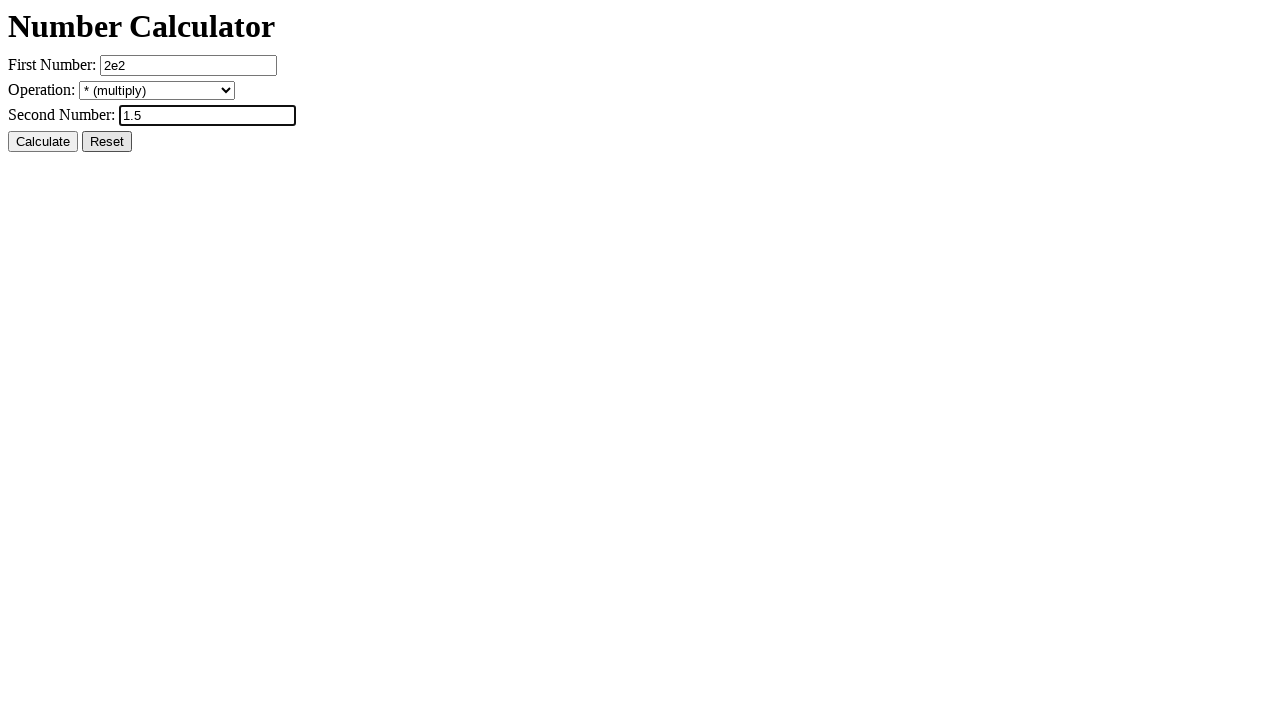

Clicked Calculate button to compute 200 * 1.5 at (43, 142) on #calcButton
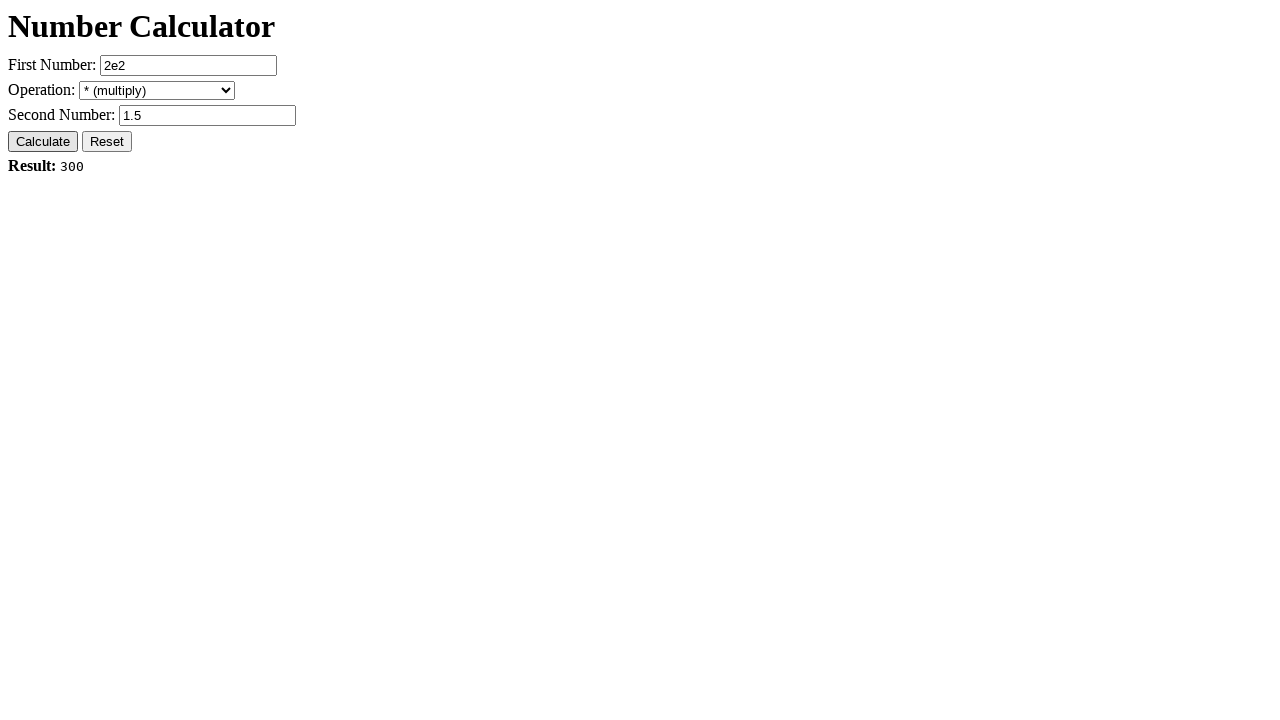

Result element loaded successfully
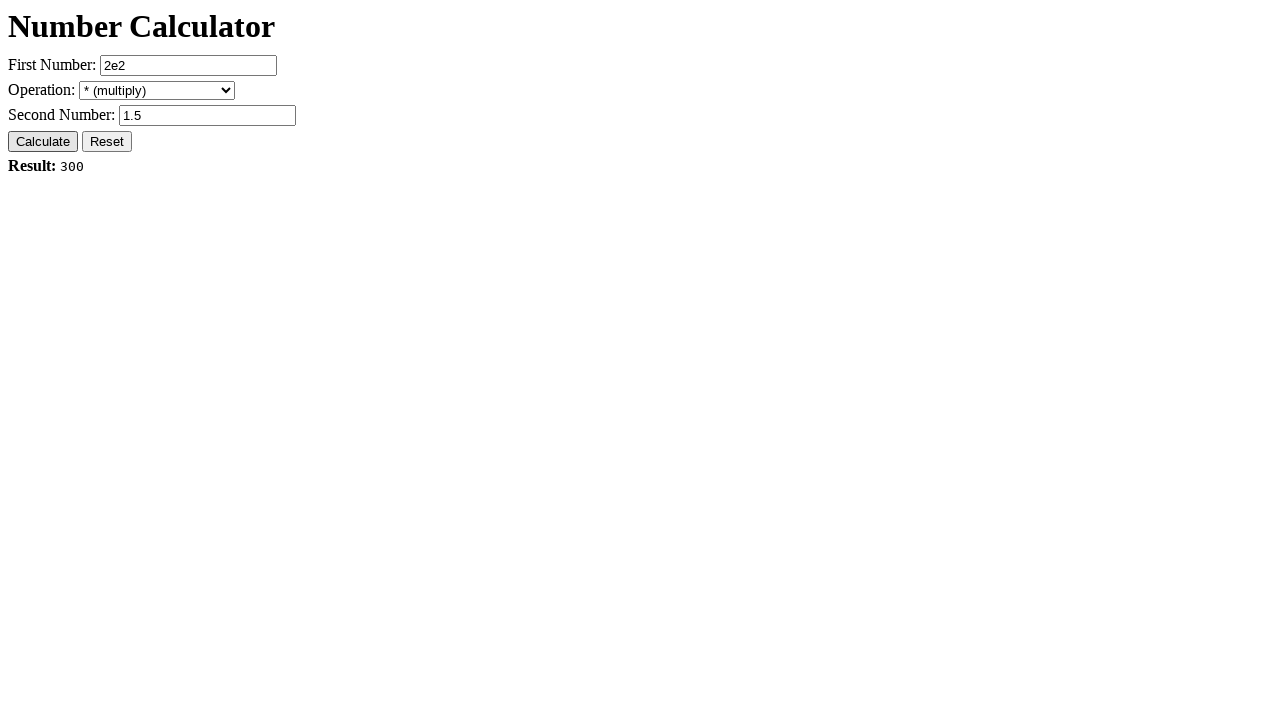

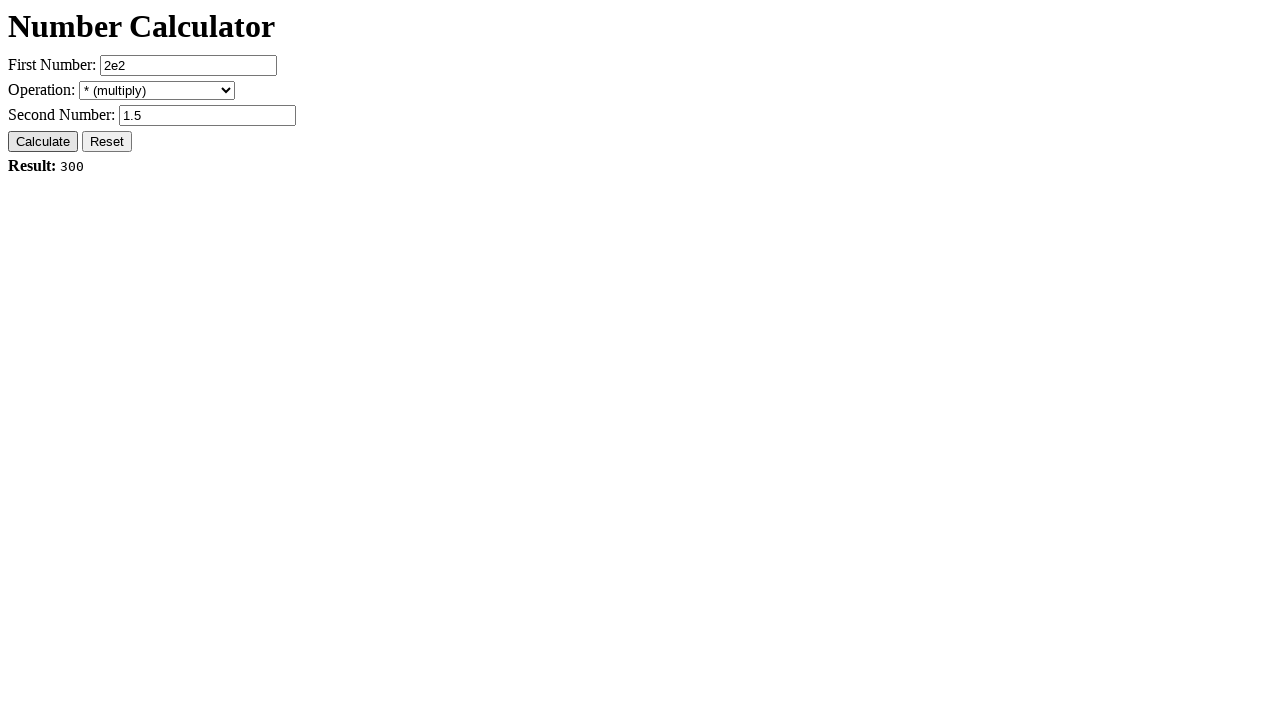